Navigates to BlazeDemo homepage and verifies the page title is correct

Starting URL: http://blazedemo.com/

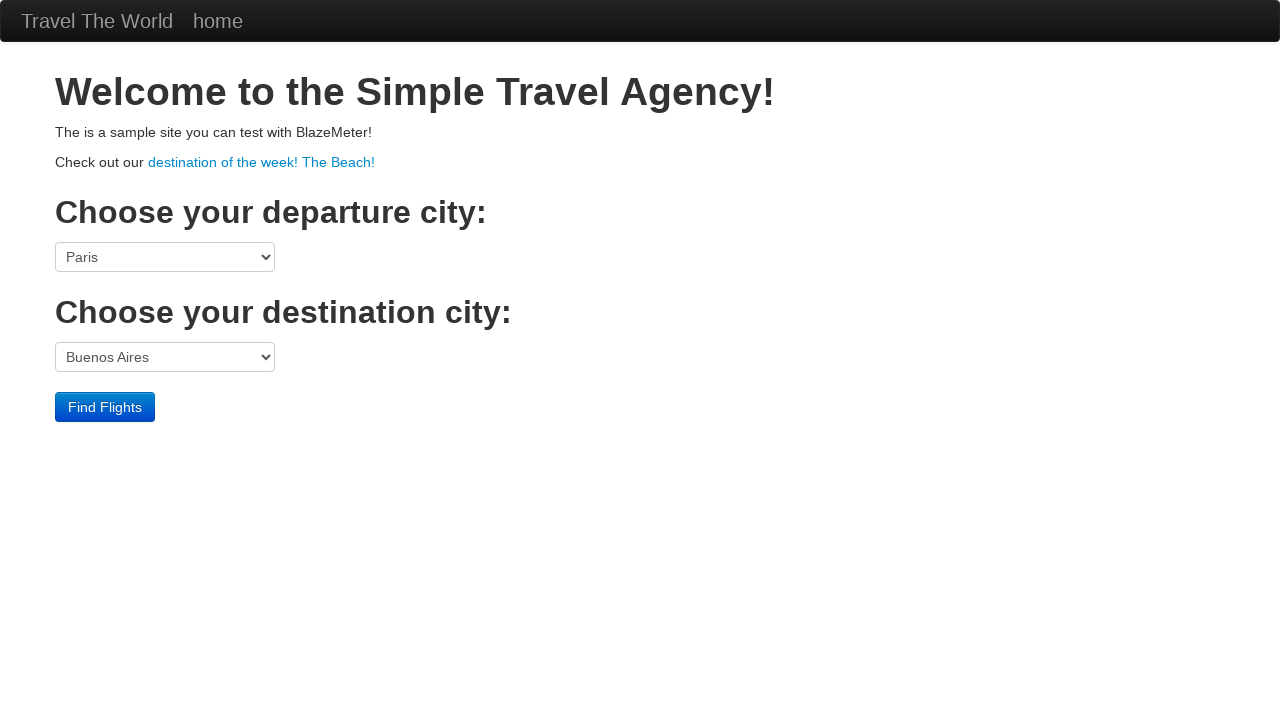

Navigated to BlazeDemo homepage
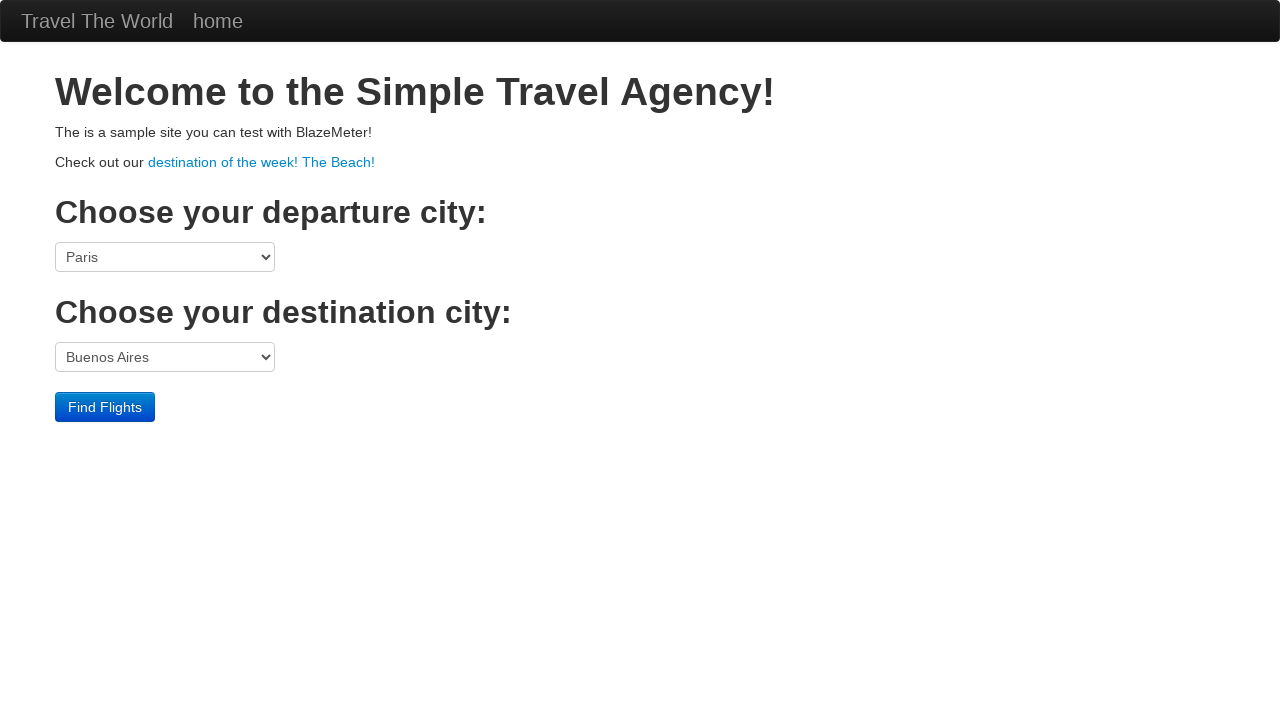

Verified page title is 'BlazeDemo'
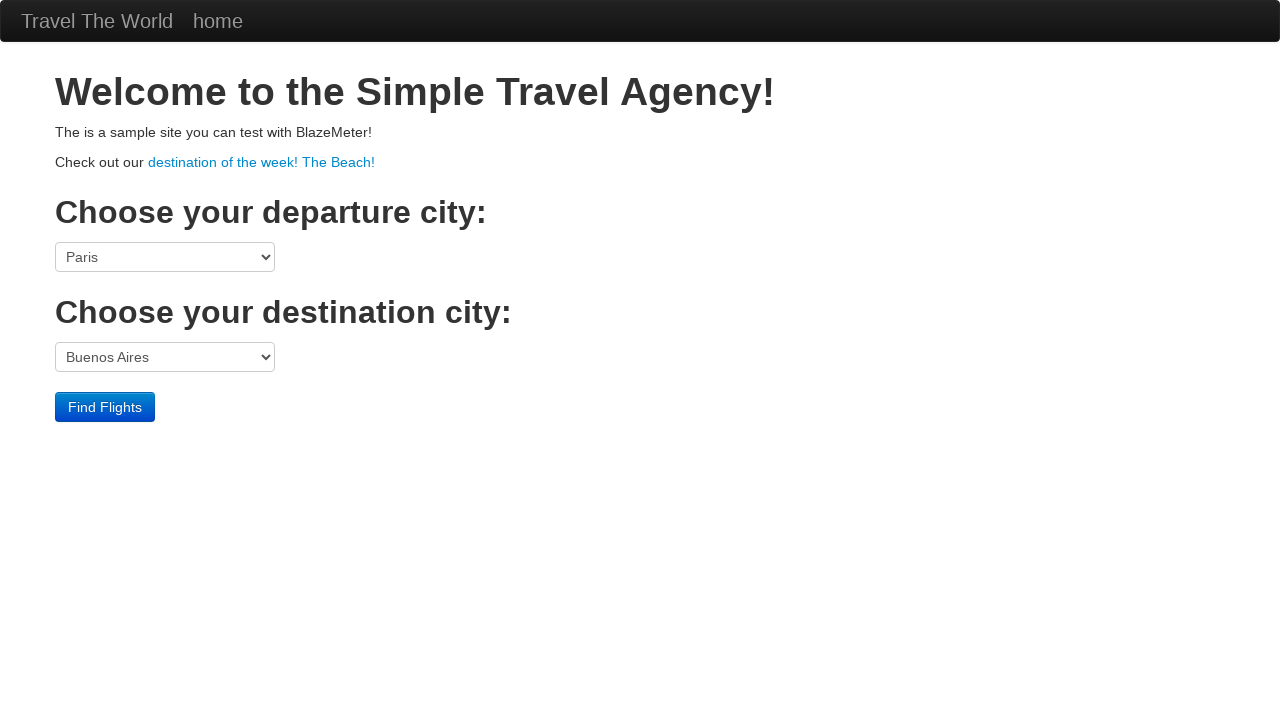

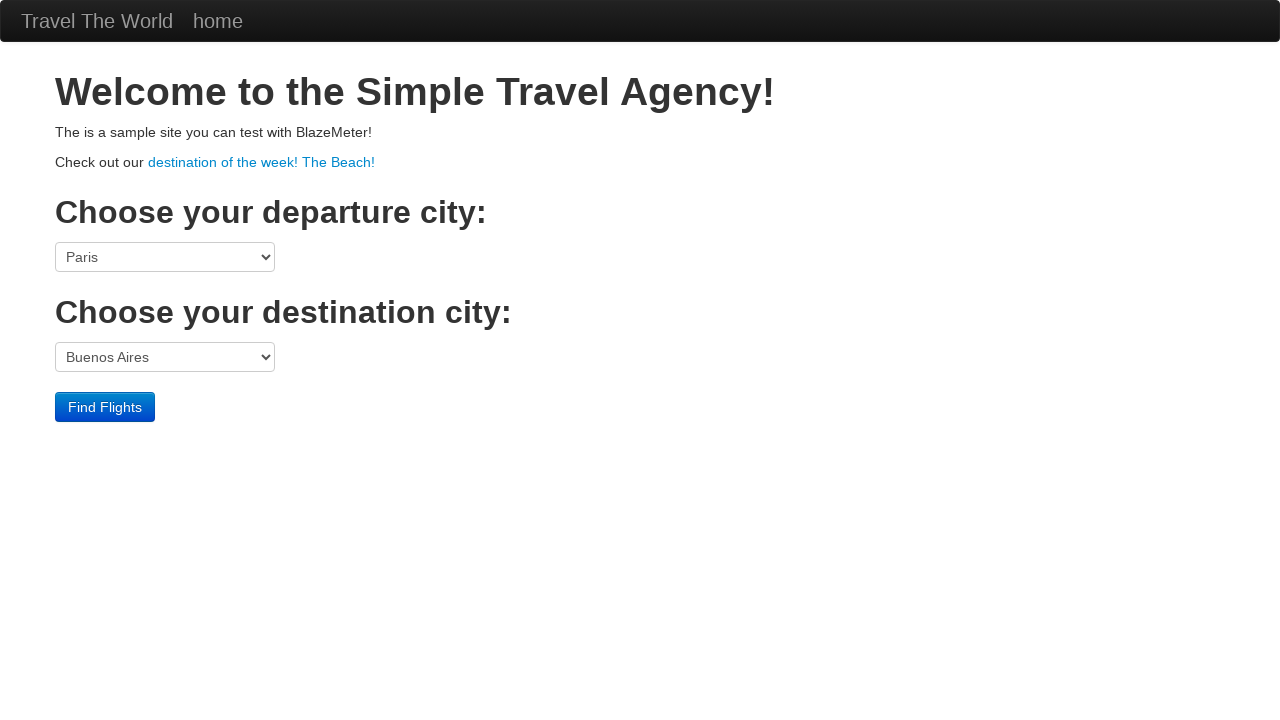